Tests closing an entry advertisement modal by navigating to a page that displays a modal popup and clicking the Close button to dismiss it.

Starting URL: http://the-internet.herokuapp.com/entry_ad

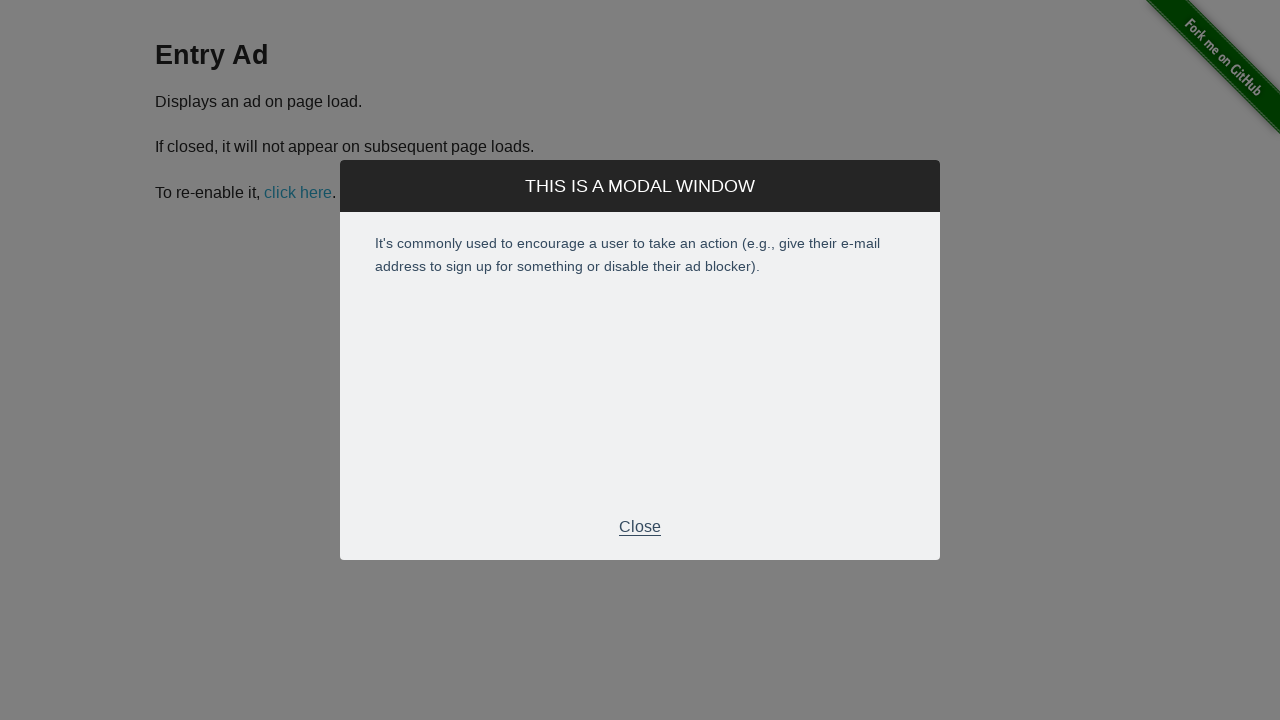

Entry advertisement modal appeared and became visible
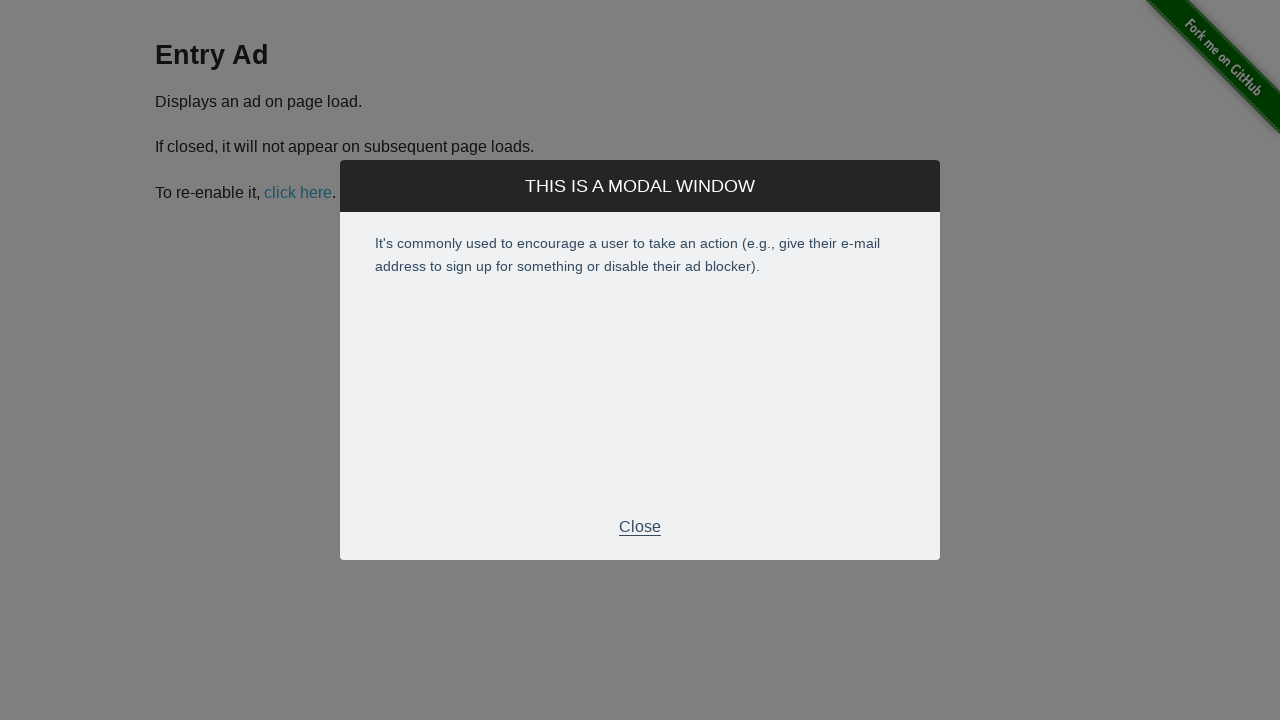

Clicked the Close button to dismiss the modal at (640, 527) on div.modal div.modal-footer p
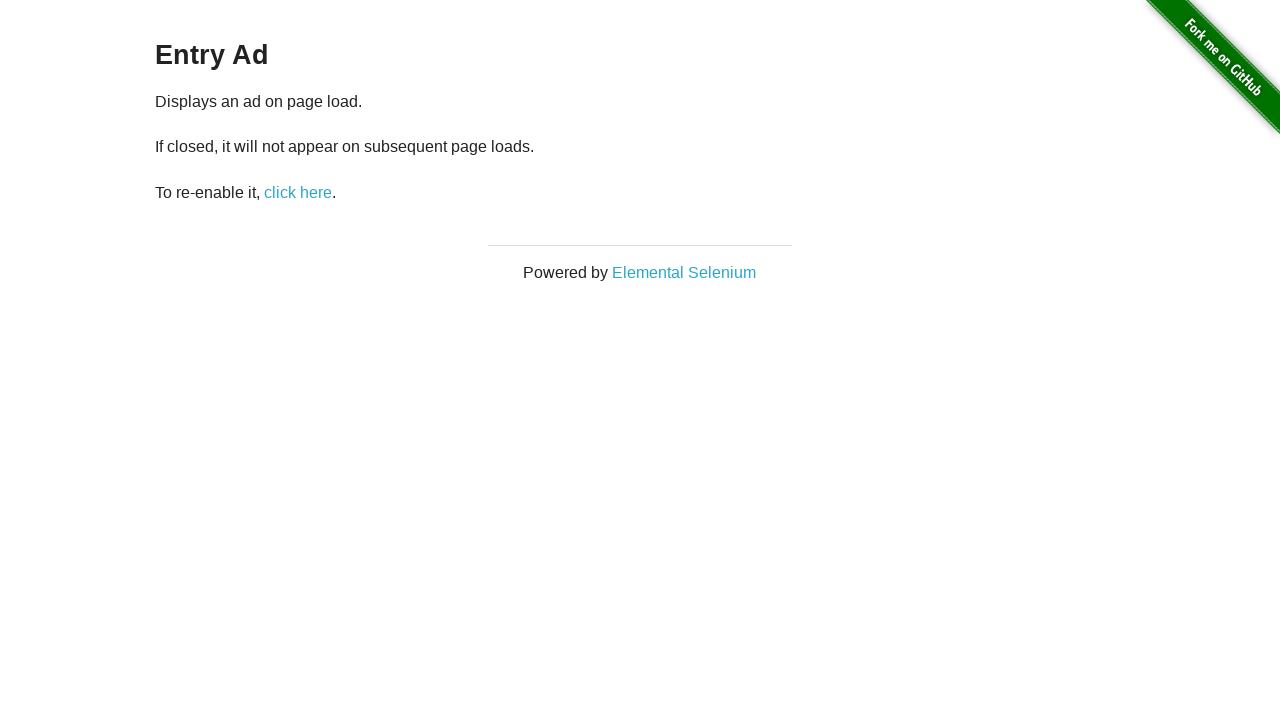

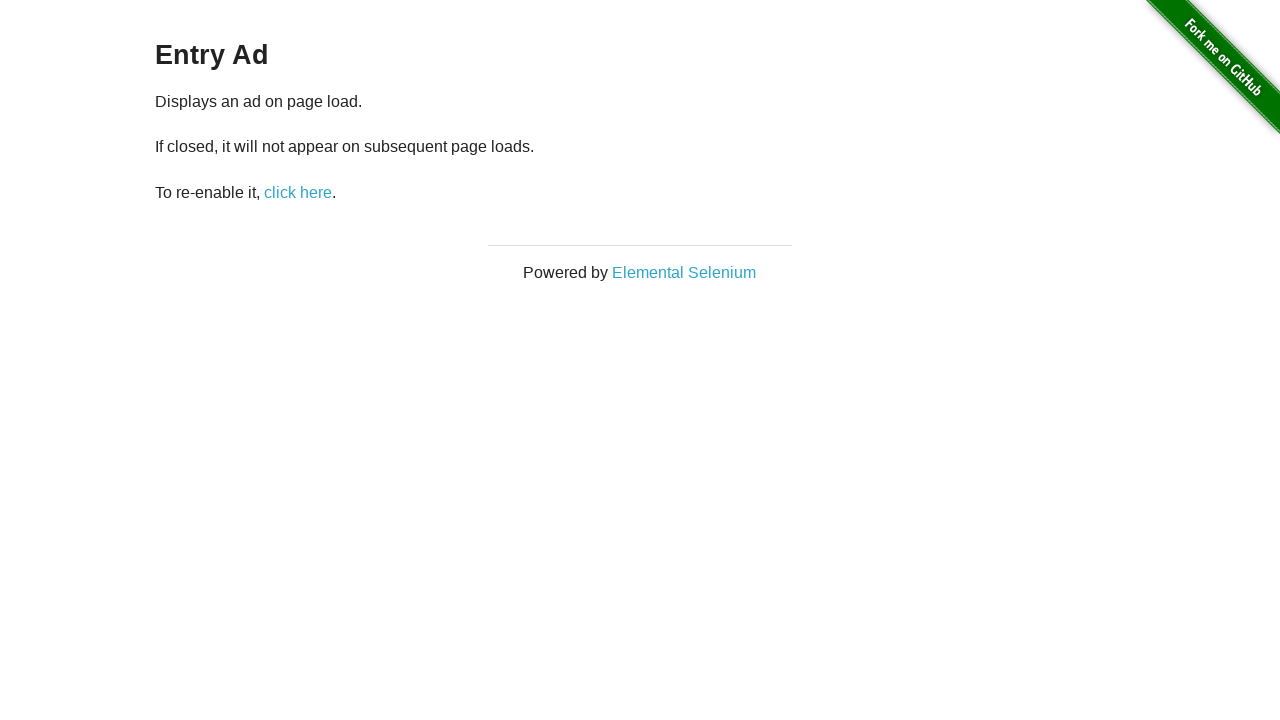